Tests that entering text instead of a number displays the correct error message

Starting URL: https://kristinek.github.io/site/tasks/enter_a_number

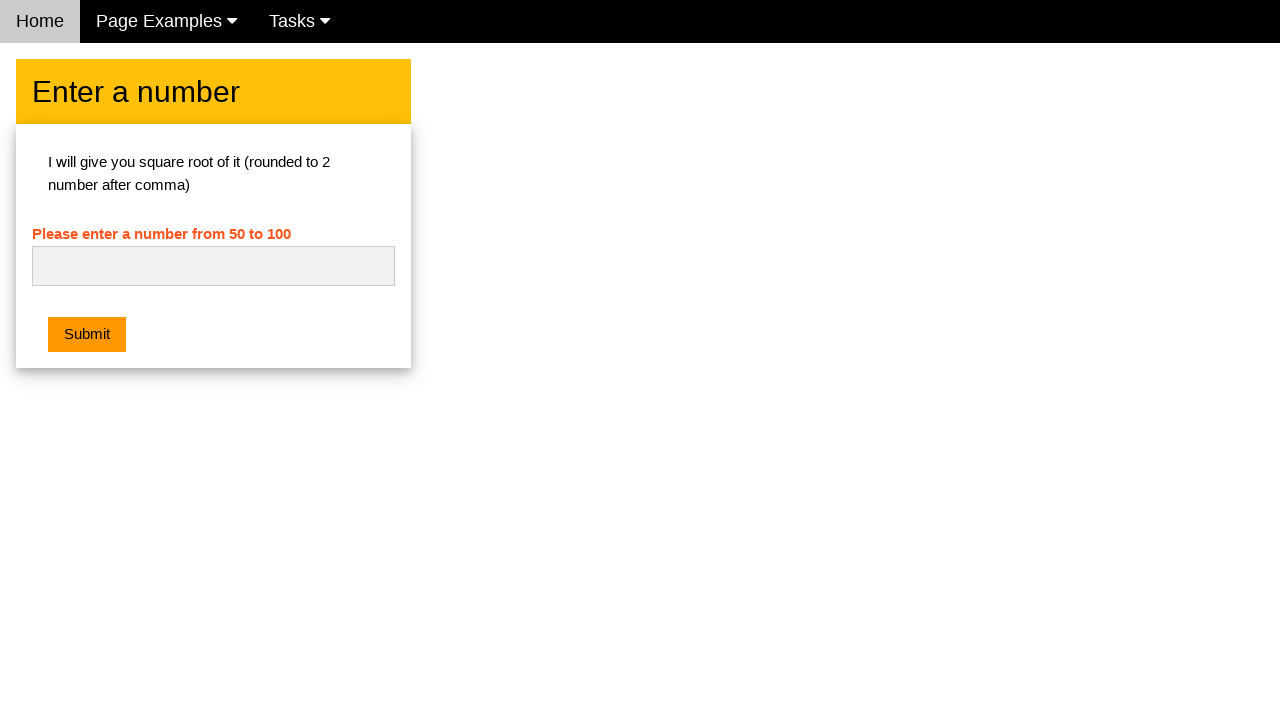

Navigated to enter a number task page
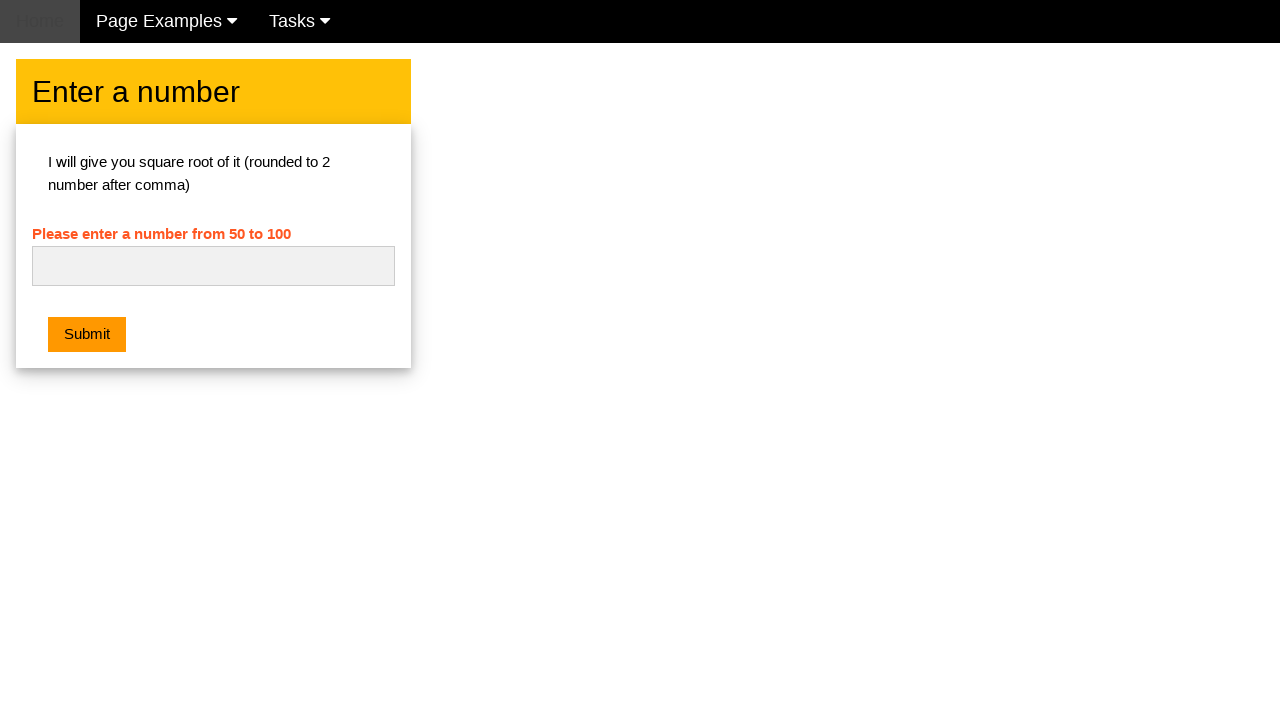

Entered text 'bla bla bla' into number field on #numb
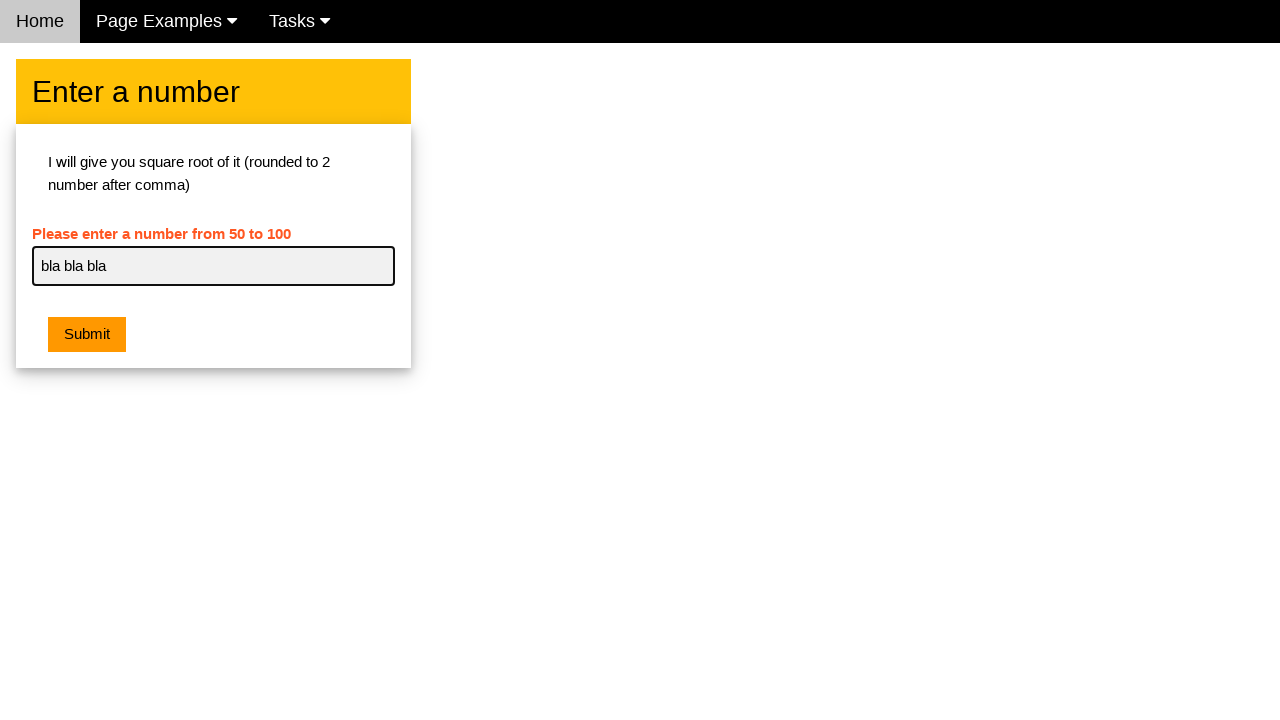

Clicked submit button at (87, 335) on button
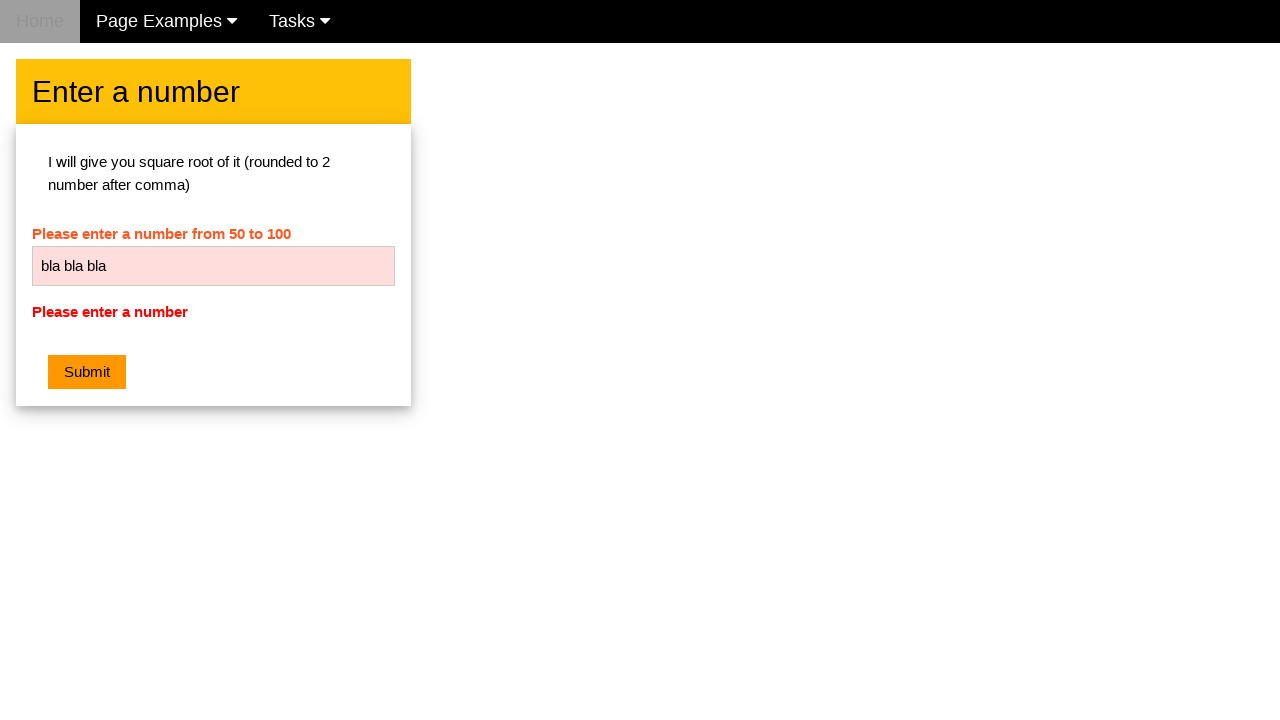

Error message displayed successfully
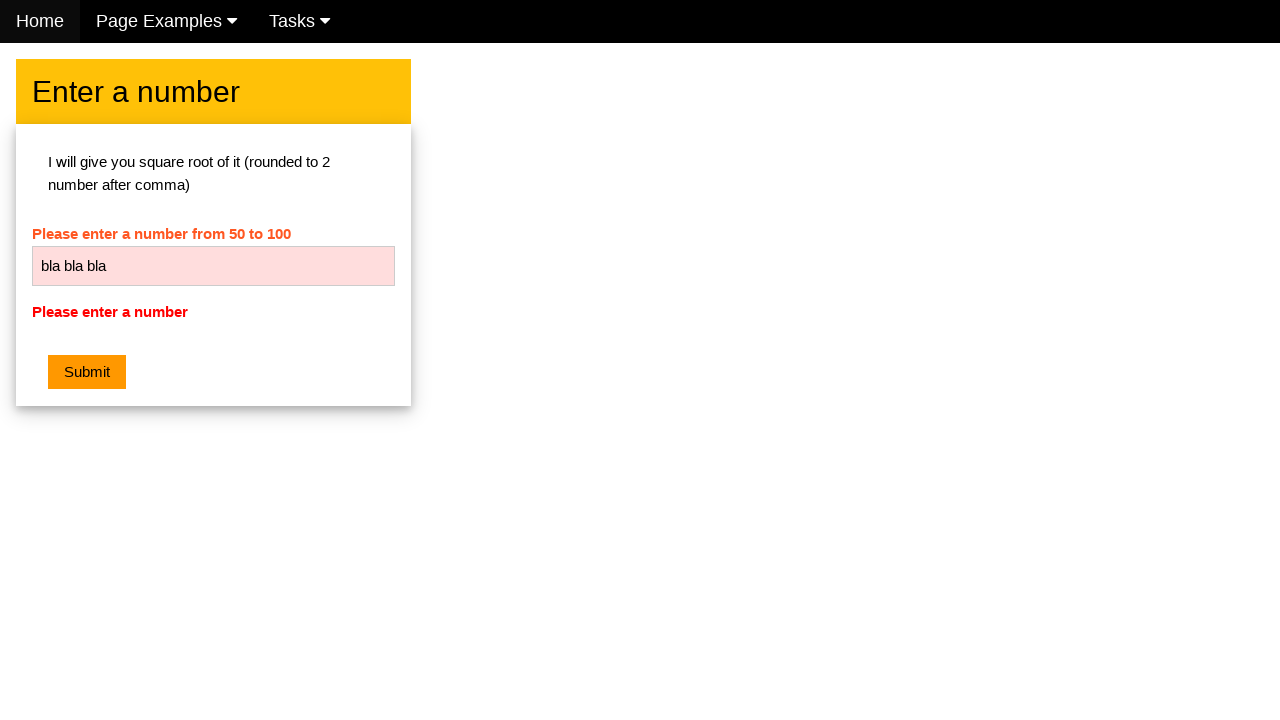

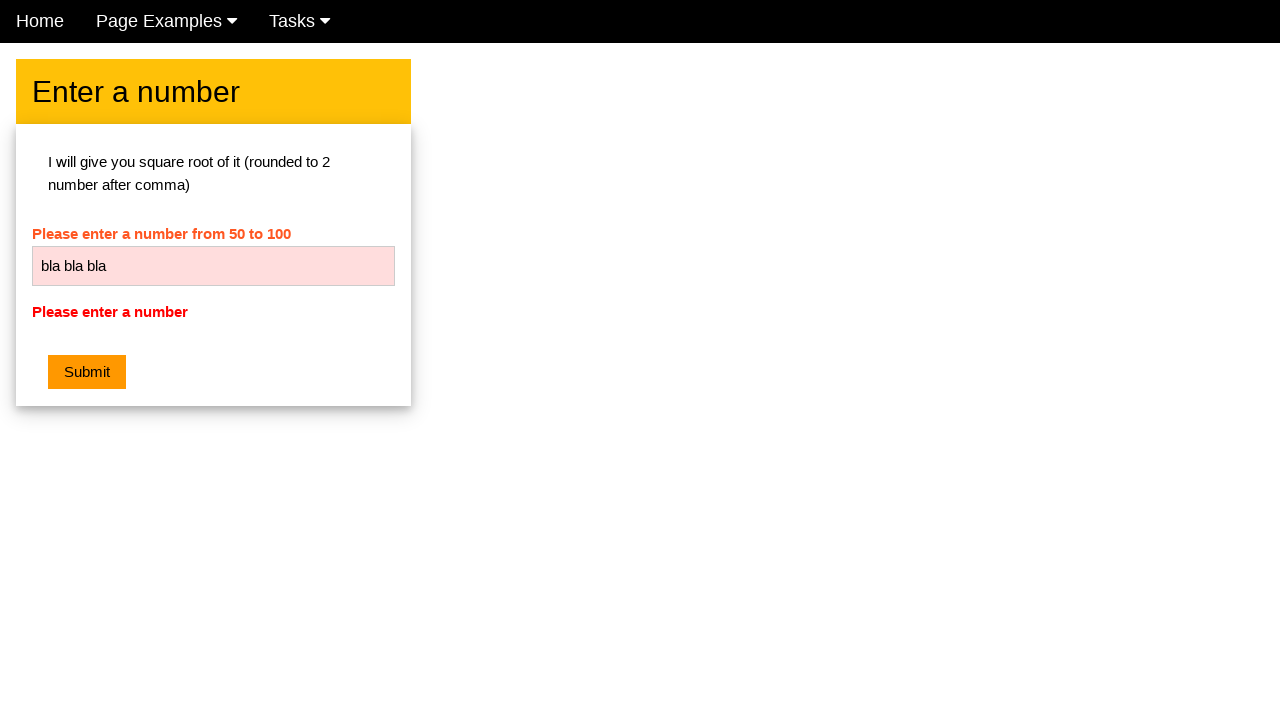